Tests navigation to the "탐나축" (Tamna livestock) category from the top menu

Starting URL: https://mall.ejeju.net/main/index.do

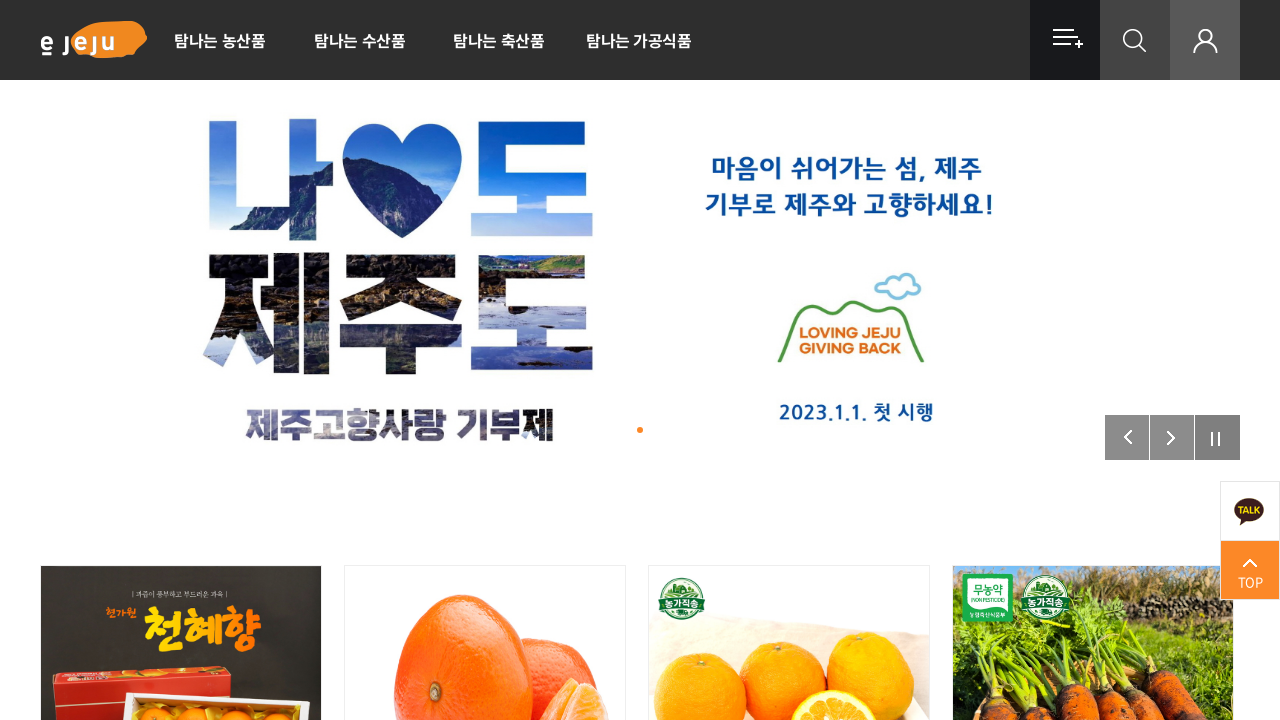

Clicked on the 탐나축 (Tamna livestock) category menu item at (638, 40) on xpath=//*[@id="gnb"]/ul[2]/li[1]/ul/li[4]/a
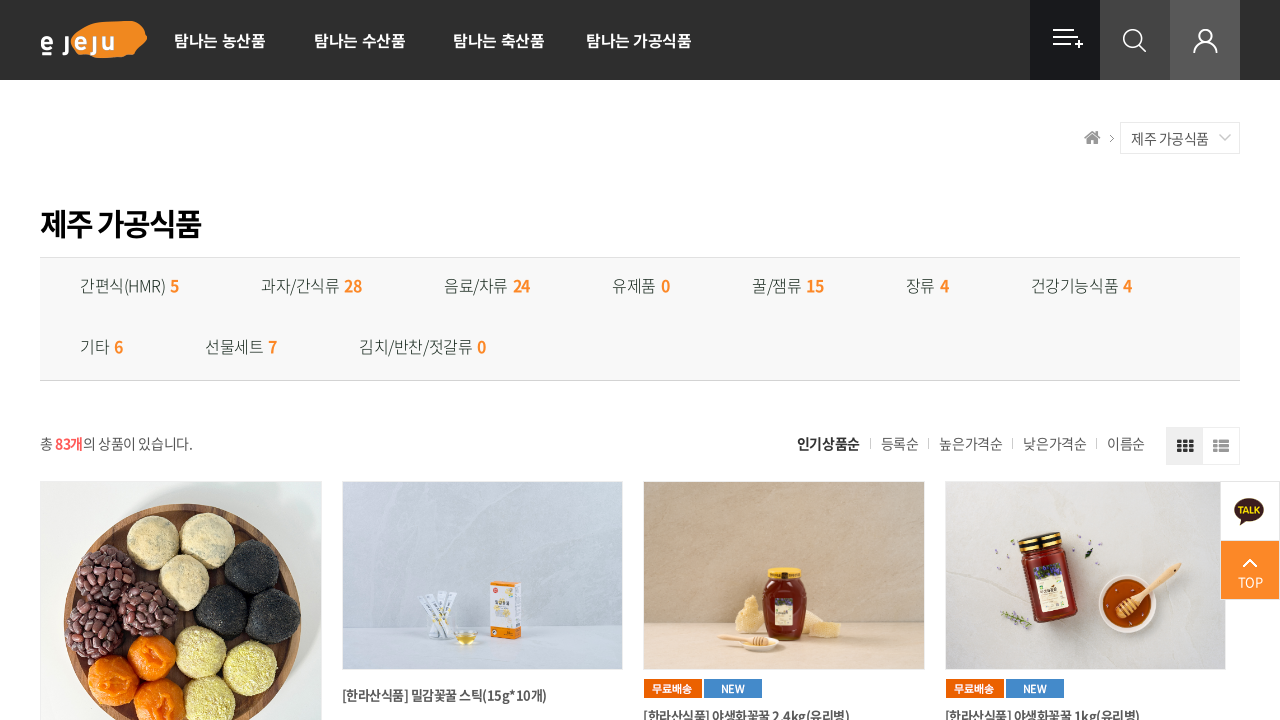

Tamna livestock category page loaded (networkidle)
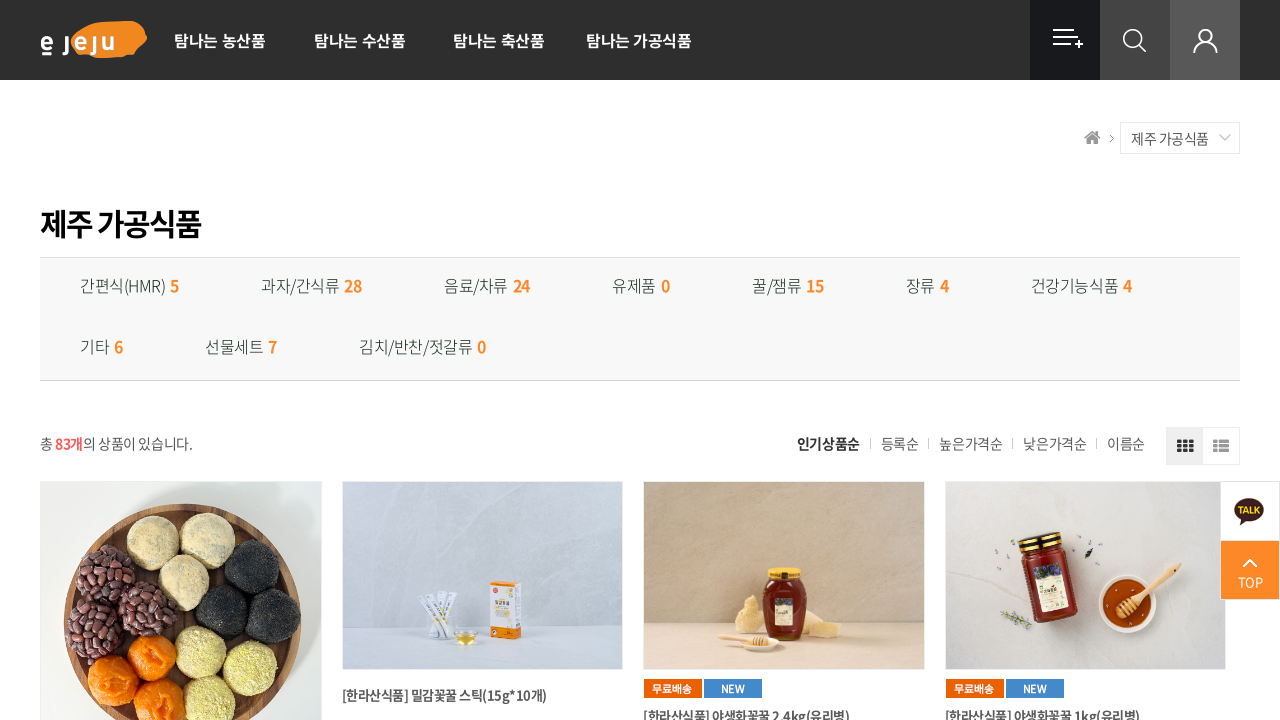

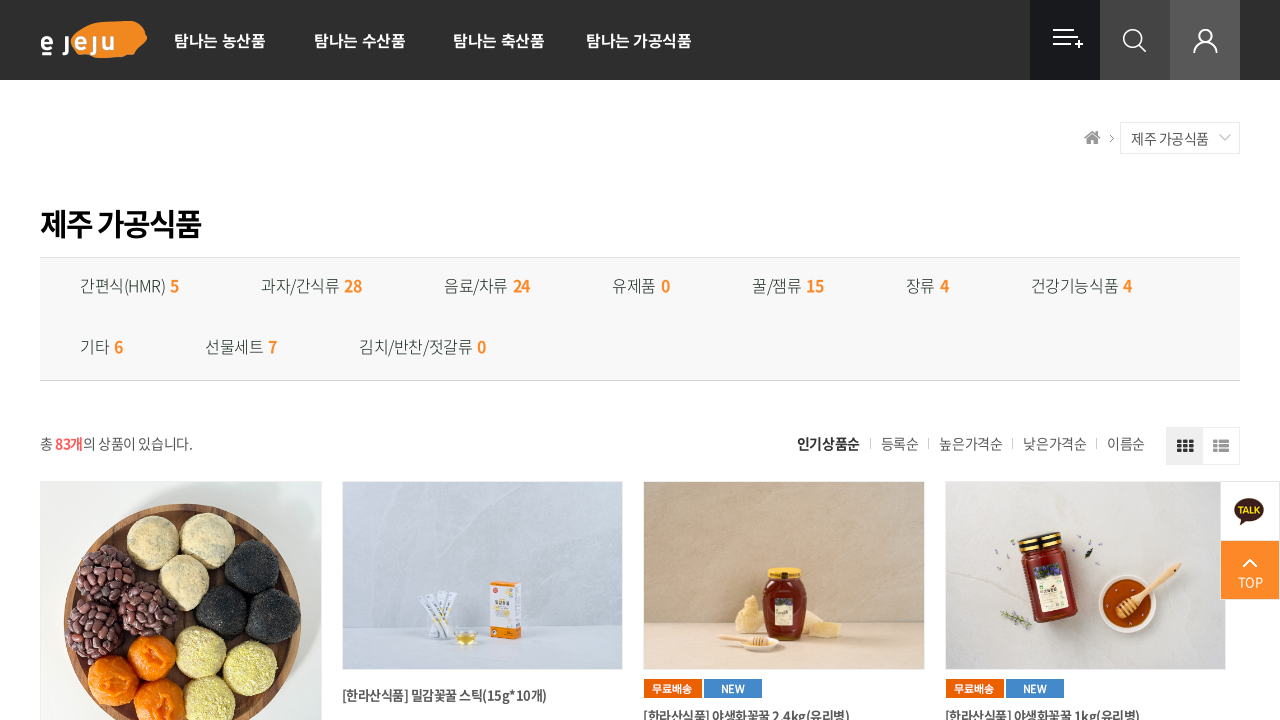